Tests drag and drop functionality by dragging a source element and dropping it onto a target element on the jQuery UI droppable demo page.

Starting URL: https://jqueryui.com/resources/demos/droppable/default.html

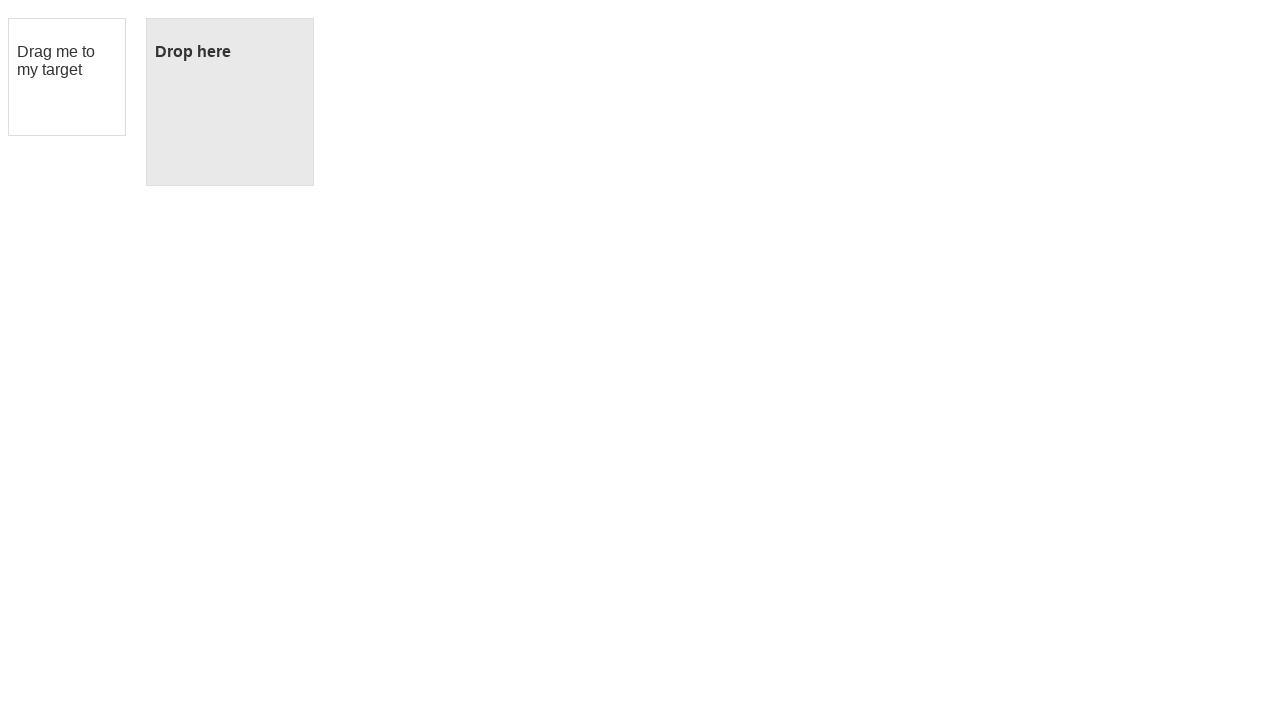

Waited for draggable element to be visible
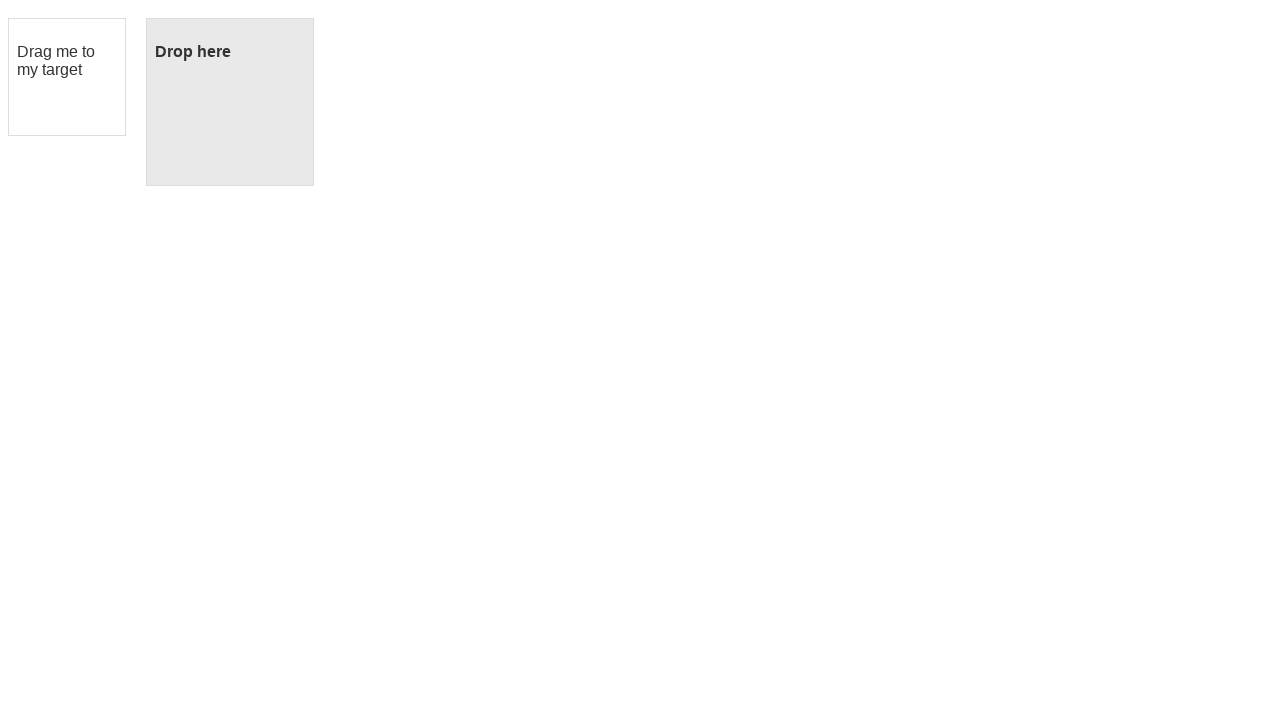

Waited for droppable target element to be visible
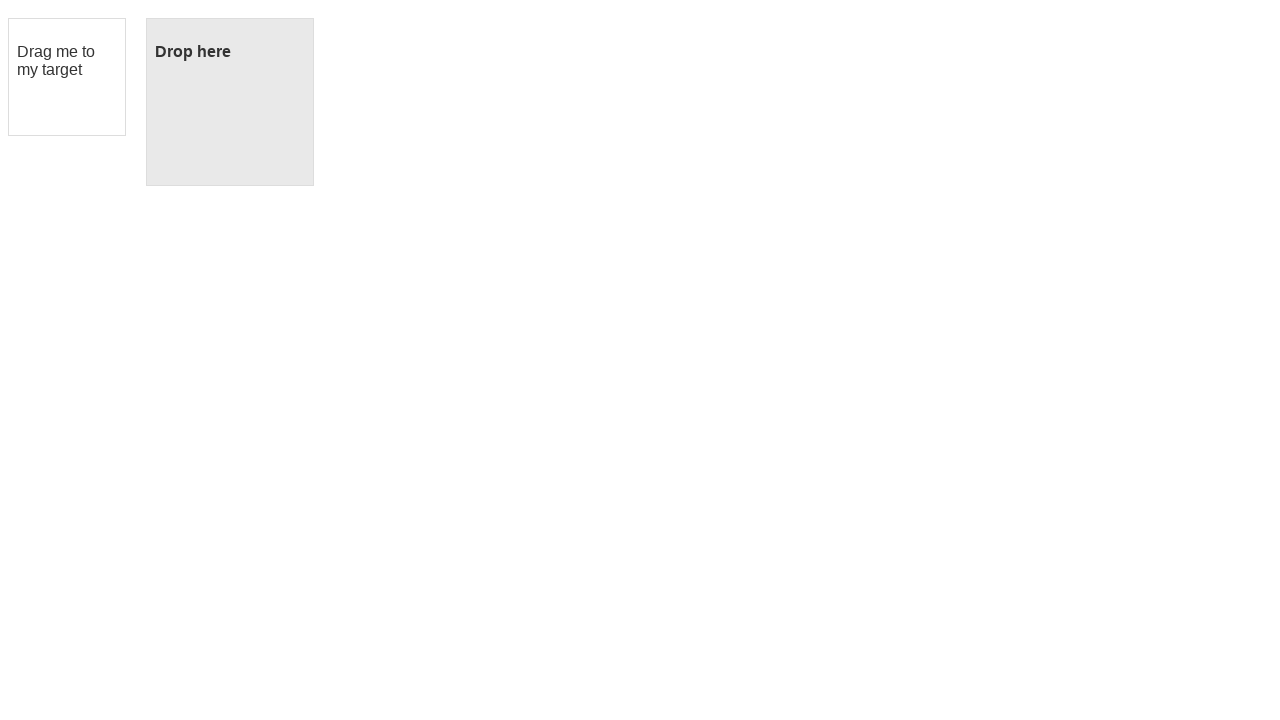

Located the draggable source element
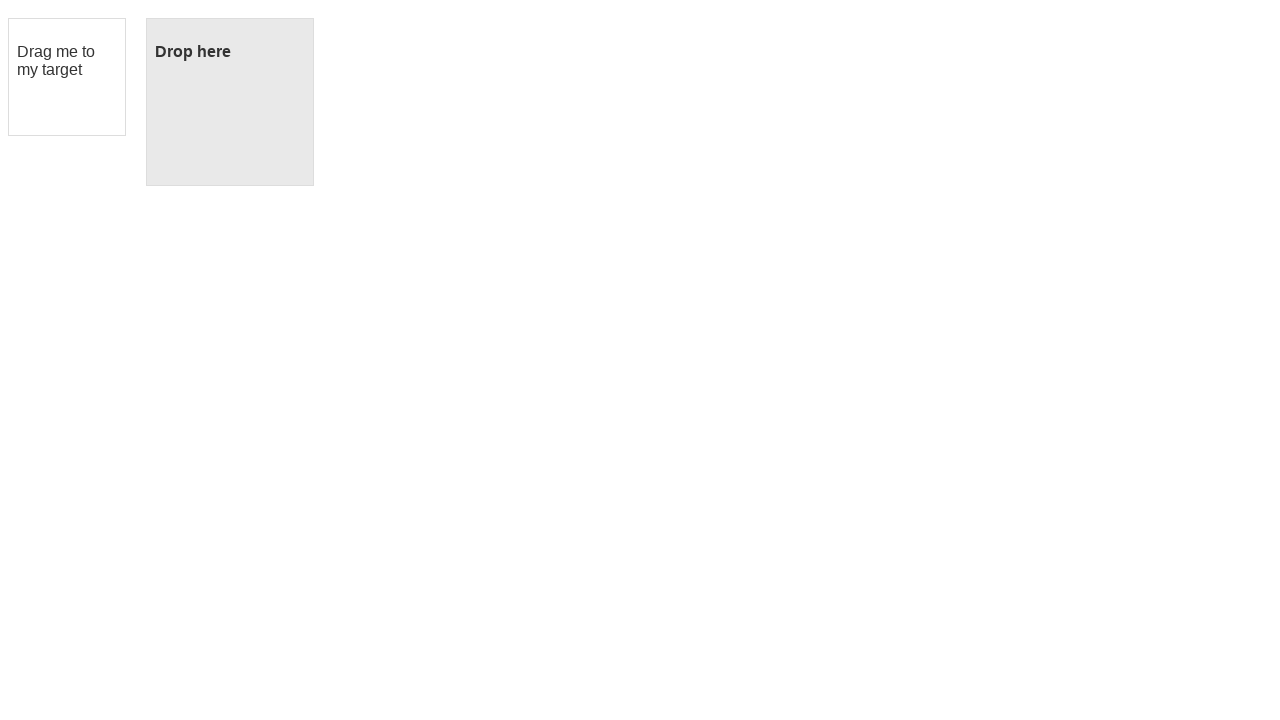

Located the droppable target element
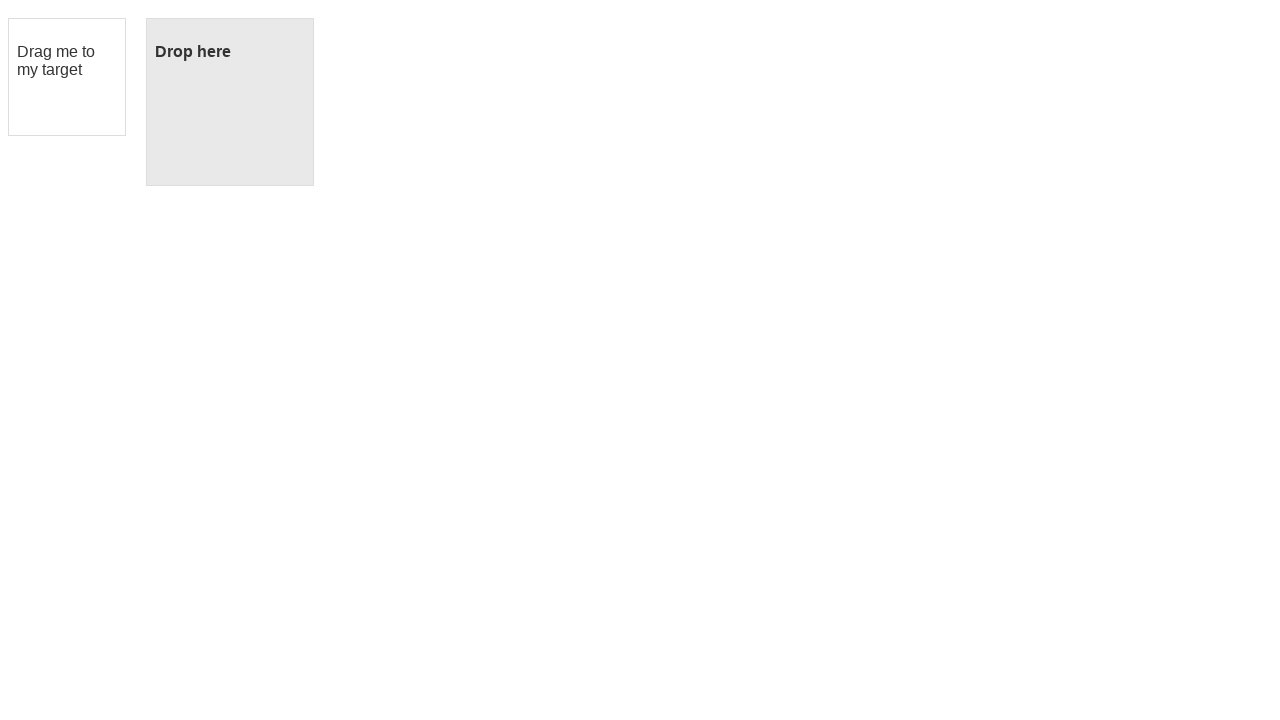

Dragged source element onto target element to complete drop at (230, 102)
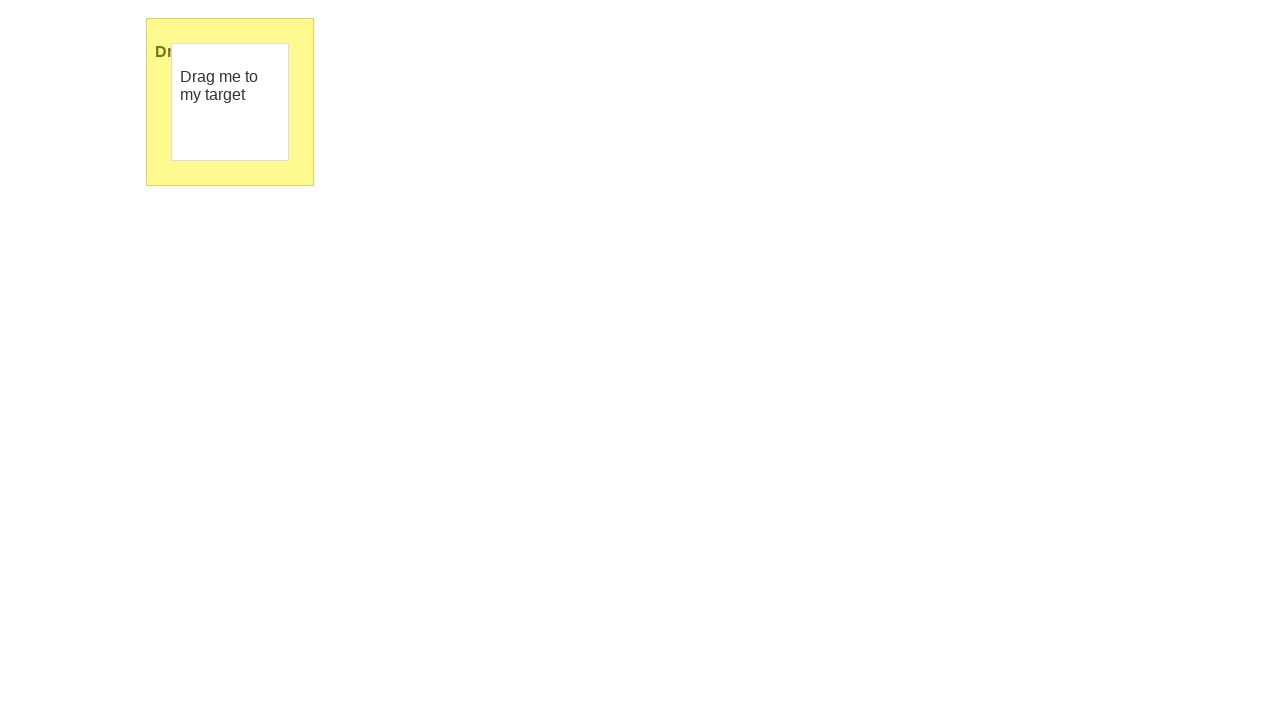

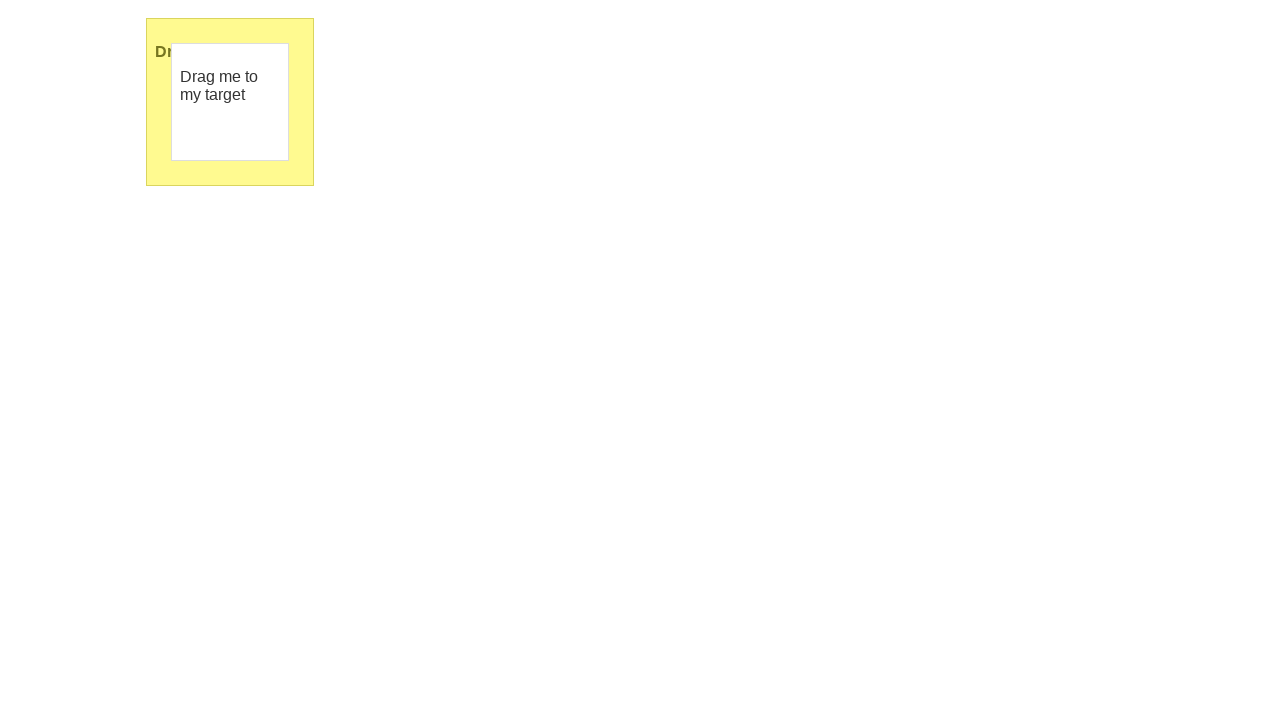